Tests dynamic content loading using fluent wait approach - navigates to Example 2, starts loading, and verifies "Hello World!" text appears

Starting URL: https://the-internet.herokuapp.com/dynamic_loading

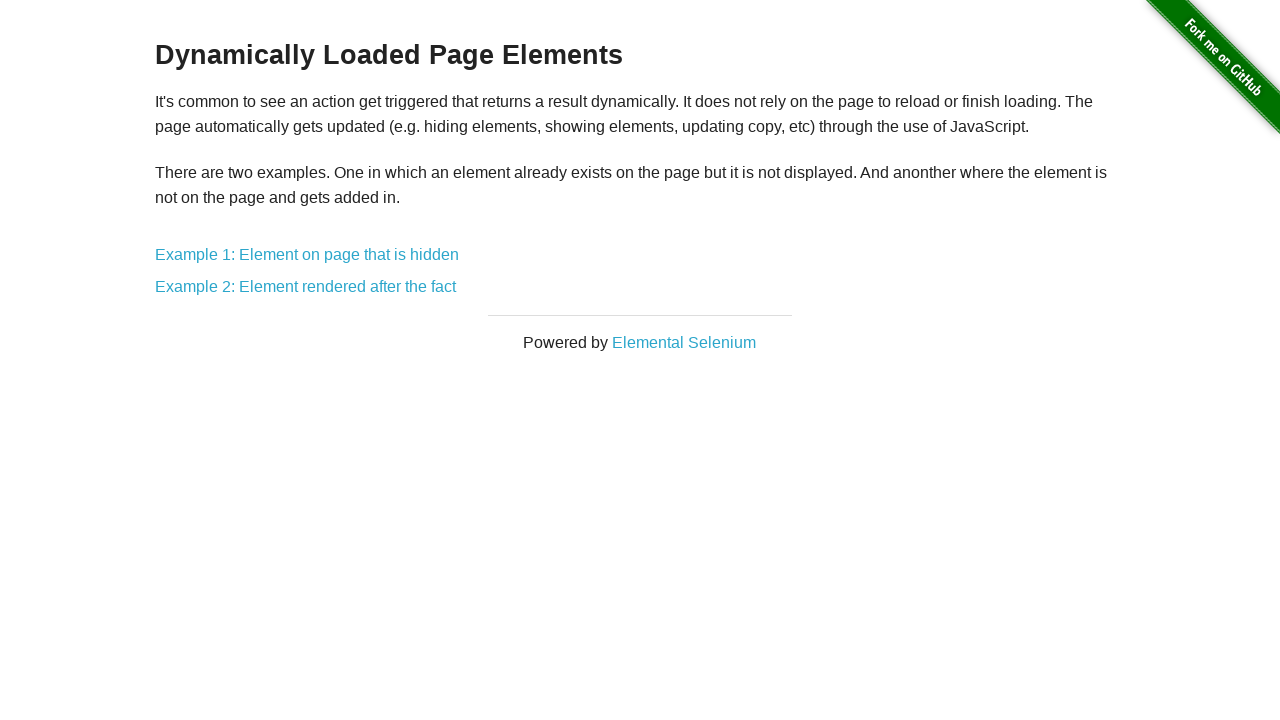

Navigated to dynamic loading page
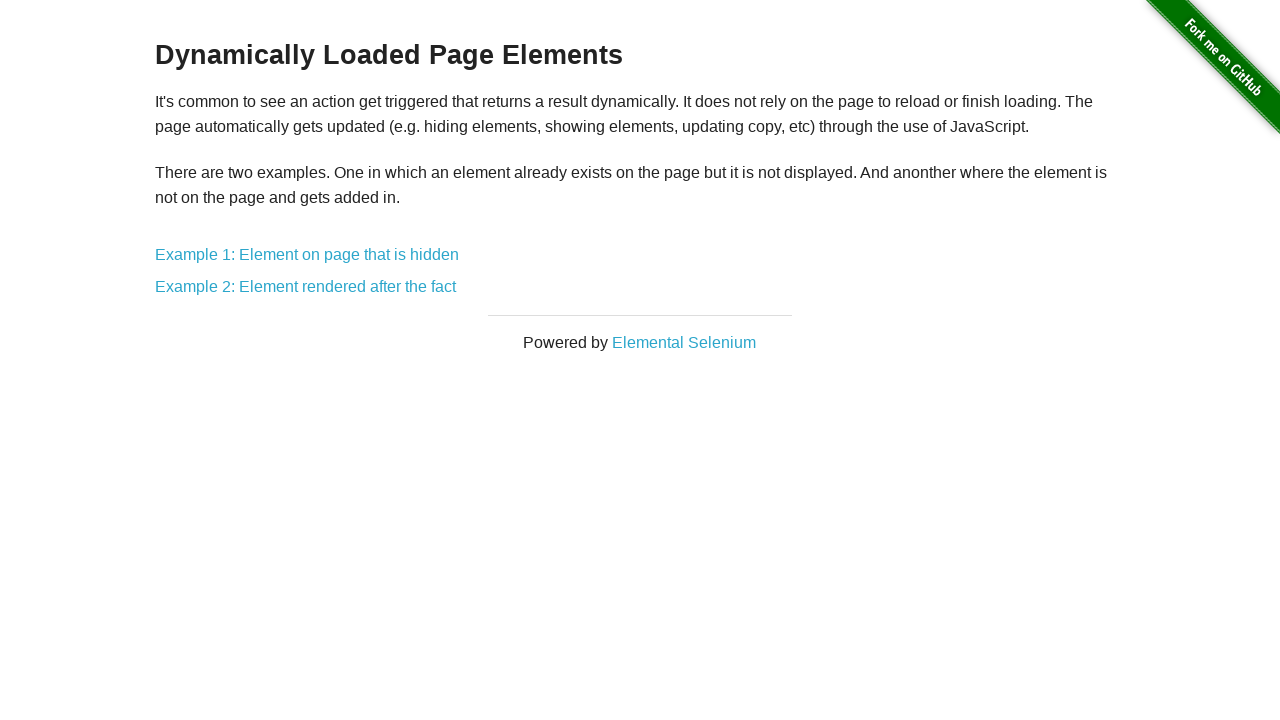

Clicked on Example 2 link at (306, 287) on text=Example 2: Element rendered after the fact
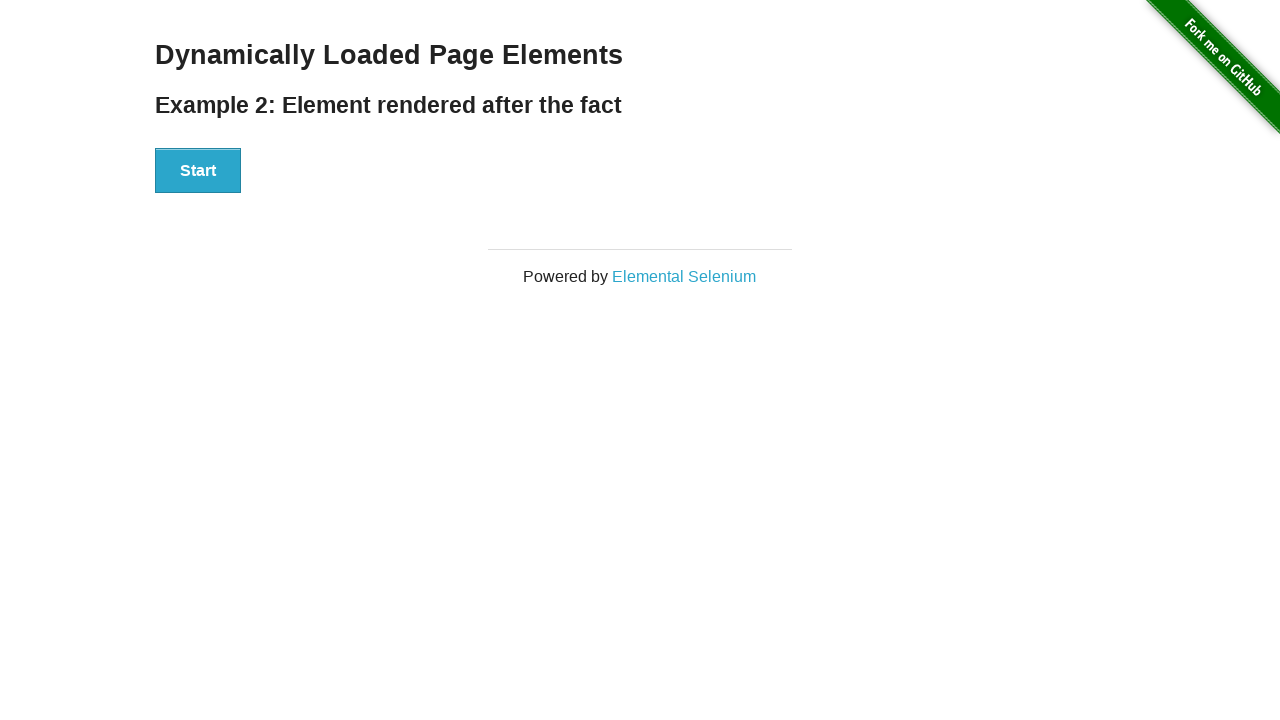

Clicked the Start button to initiate loading at (198, 171) on xpath=//button[text()='Start']
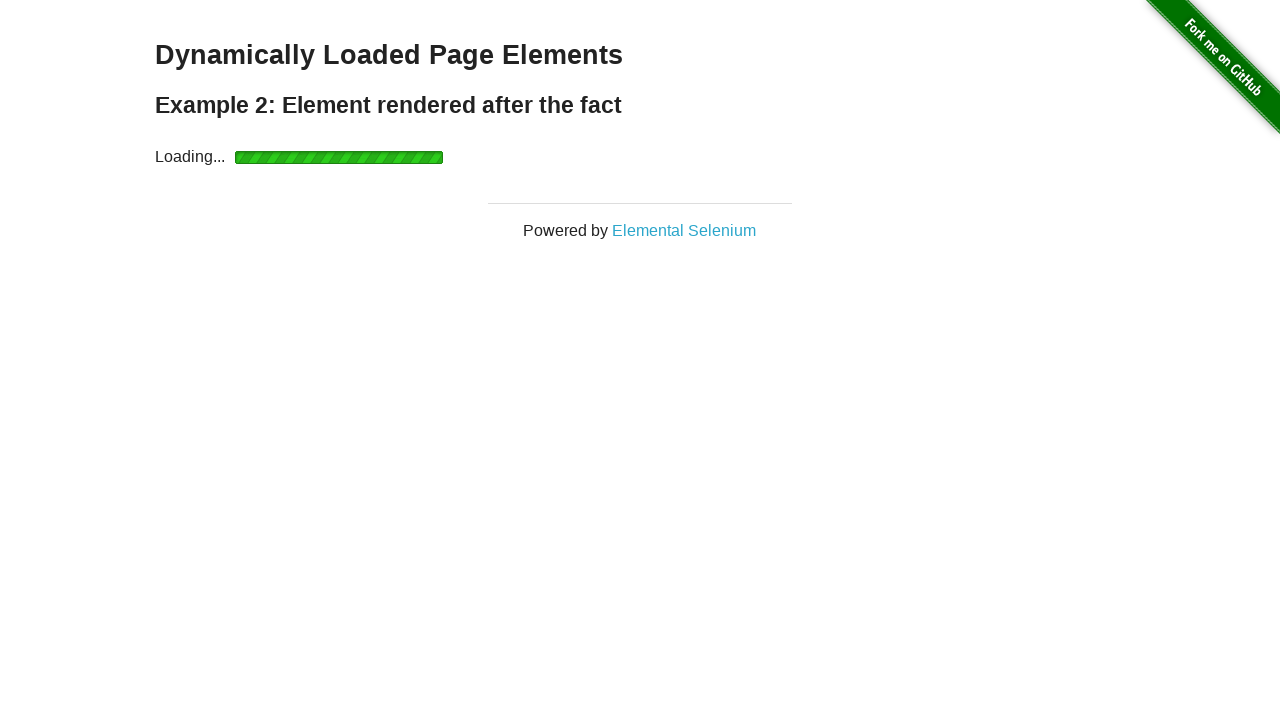

Hello World! text appeared after dynamic loading completed
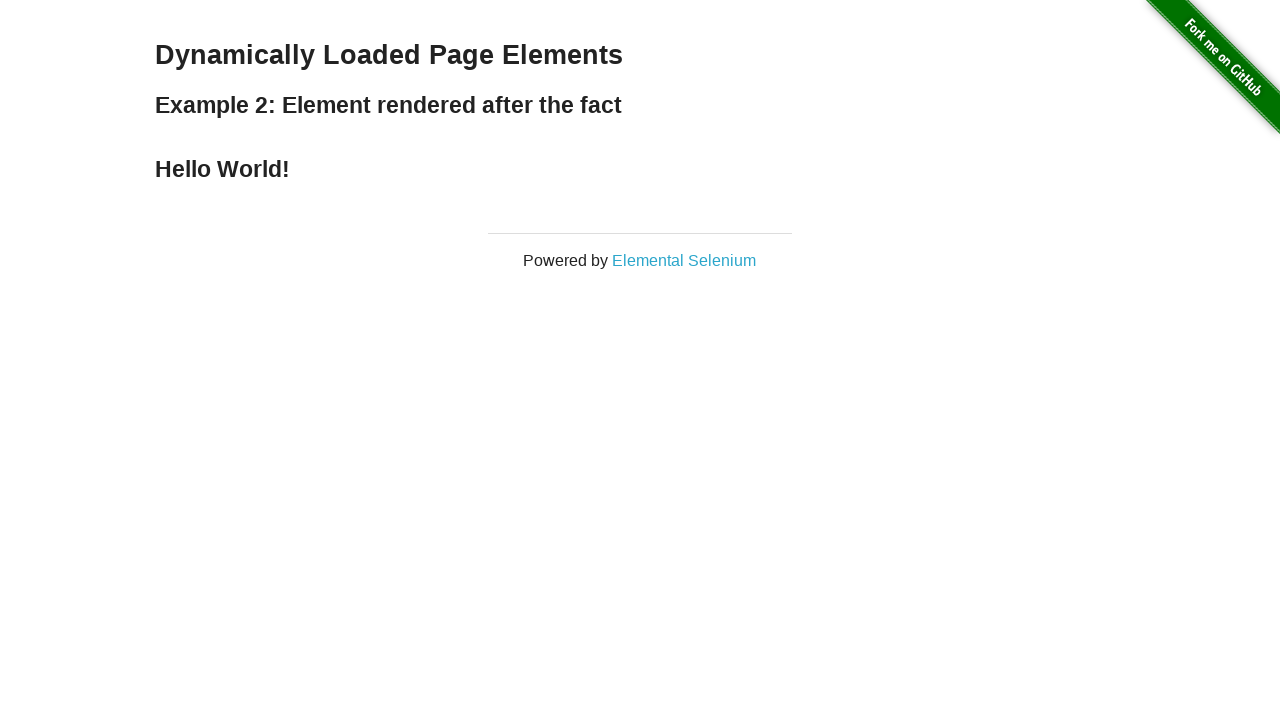

Verified that Hello World! text content is correct
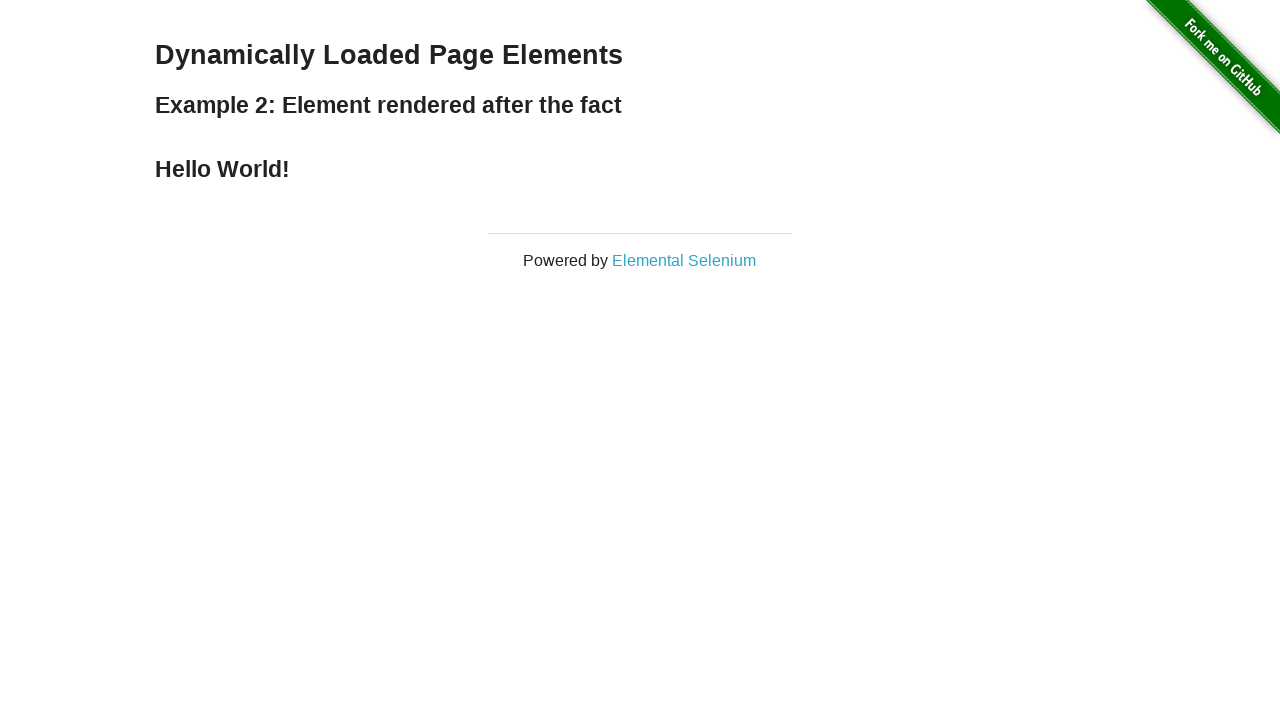

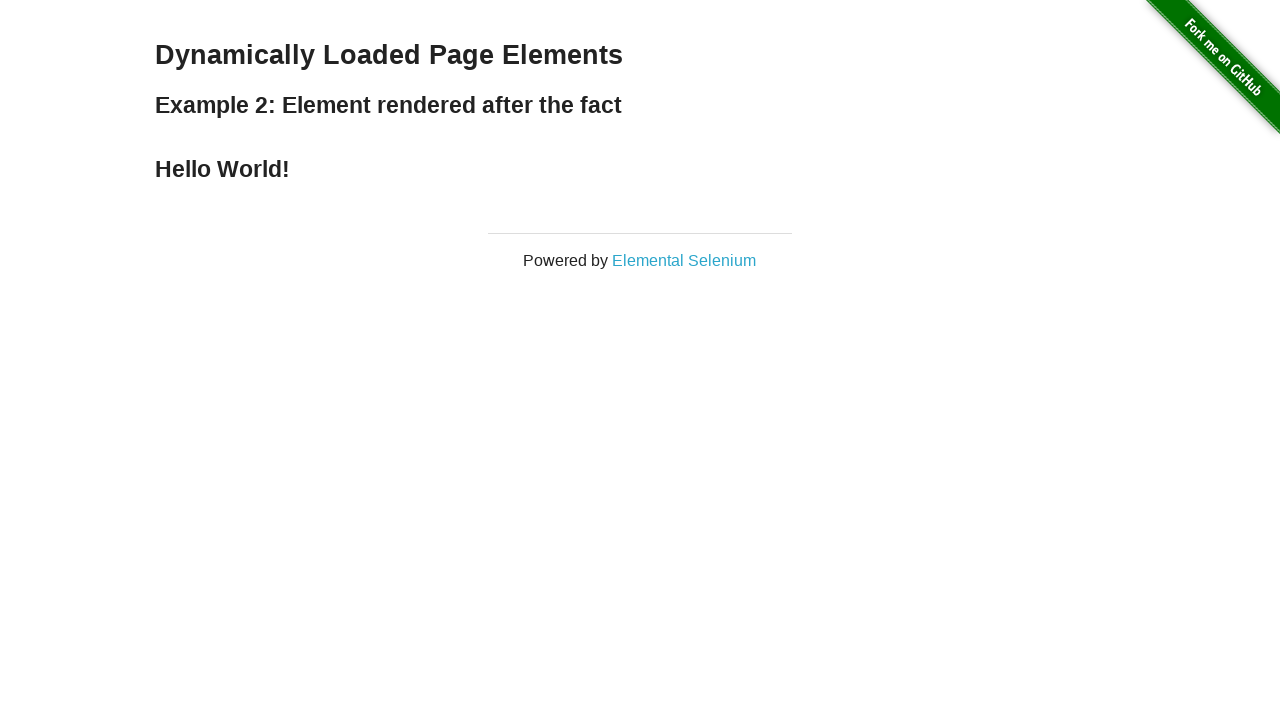